Tests that edits are cancelled when pressing Escape during editing.

Starting URL: https://demo.playwright.dev/todomvc

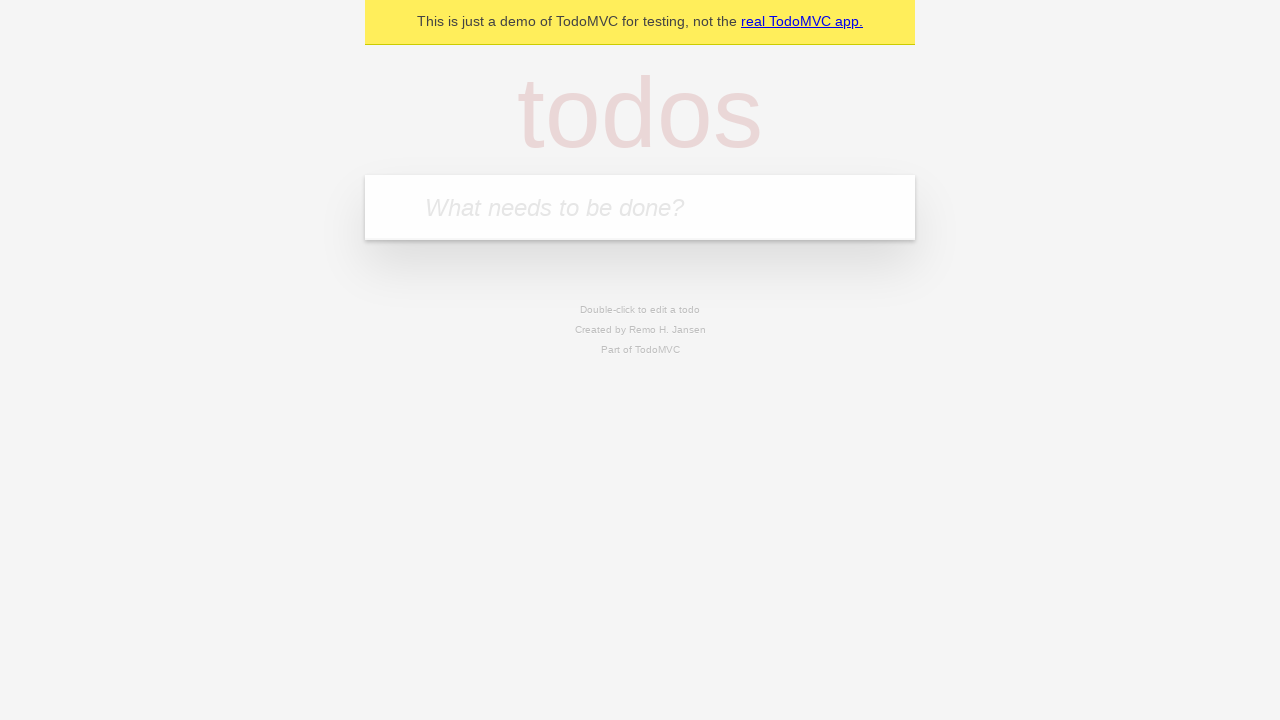

Located todo input field
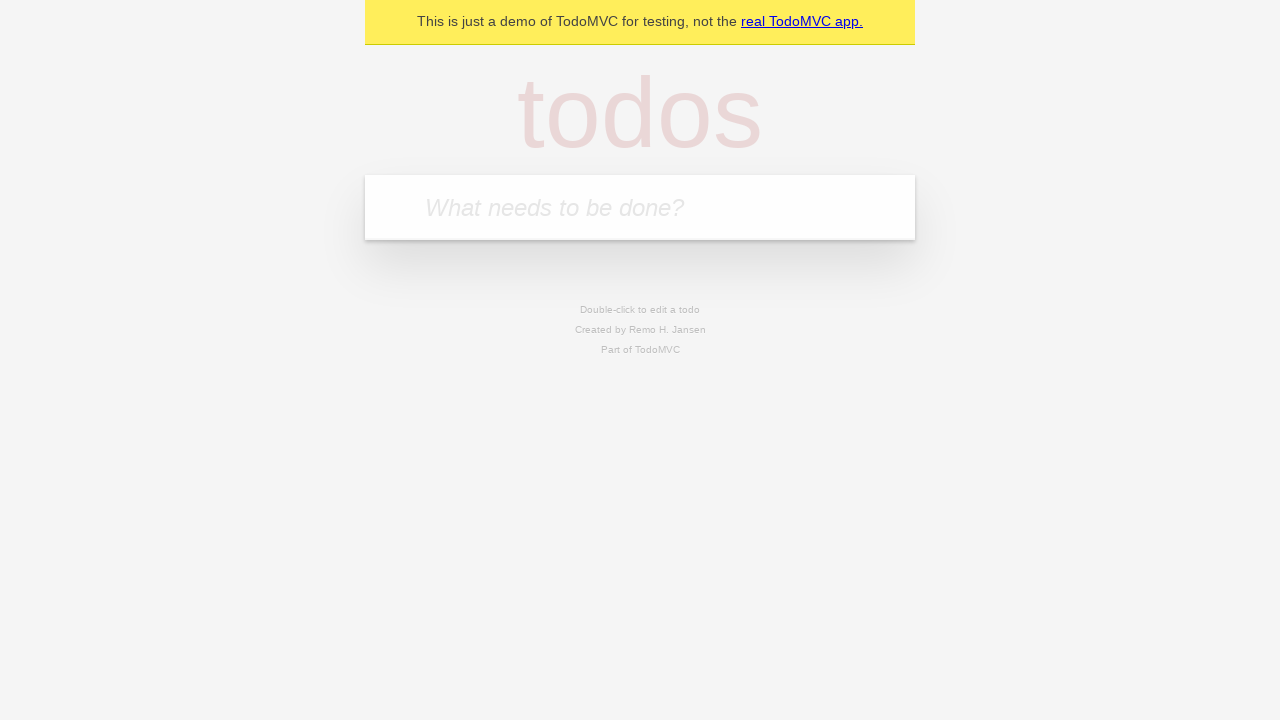

Filled first todo: 'buy some cheese' on internal:attr=[placeholder="What needs to be done?"i]
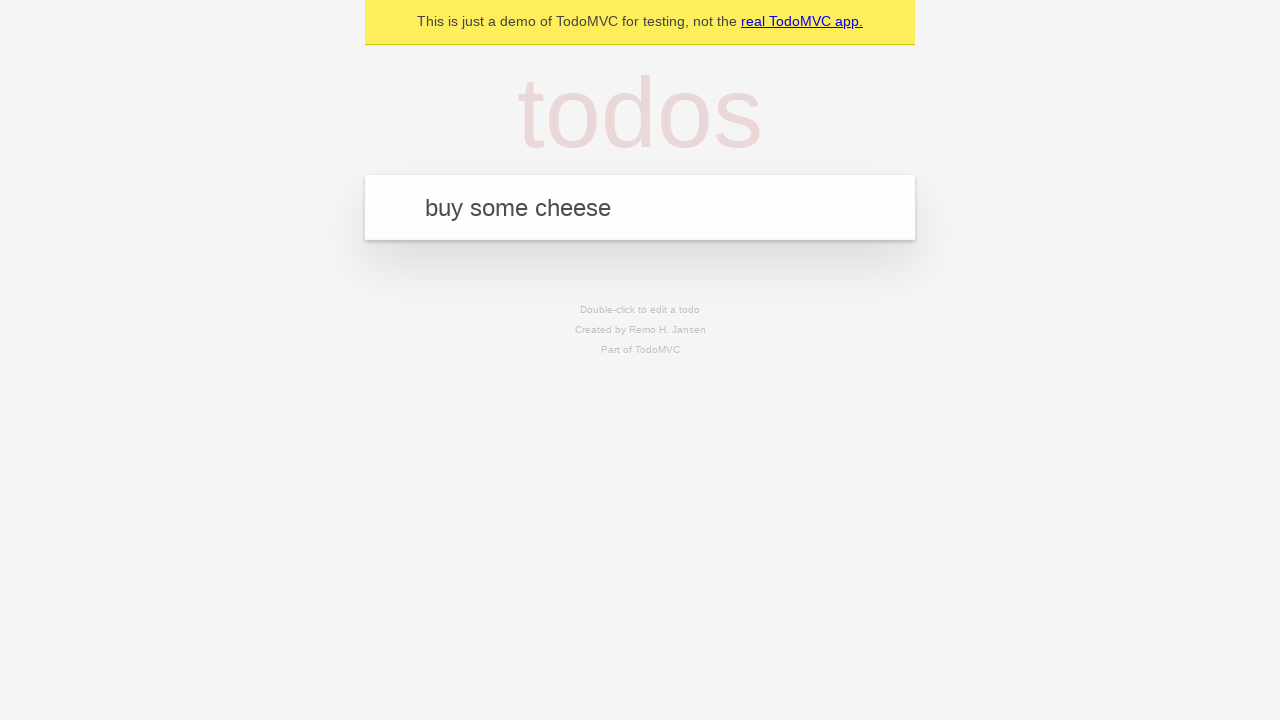

Pressed Enter to create first todo on internal:attr=[placeholder="What needs to be done?"i]
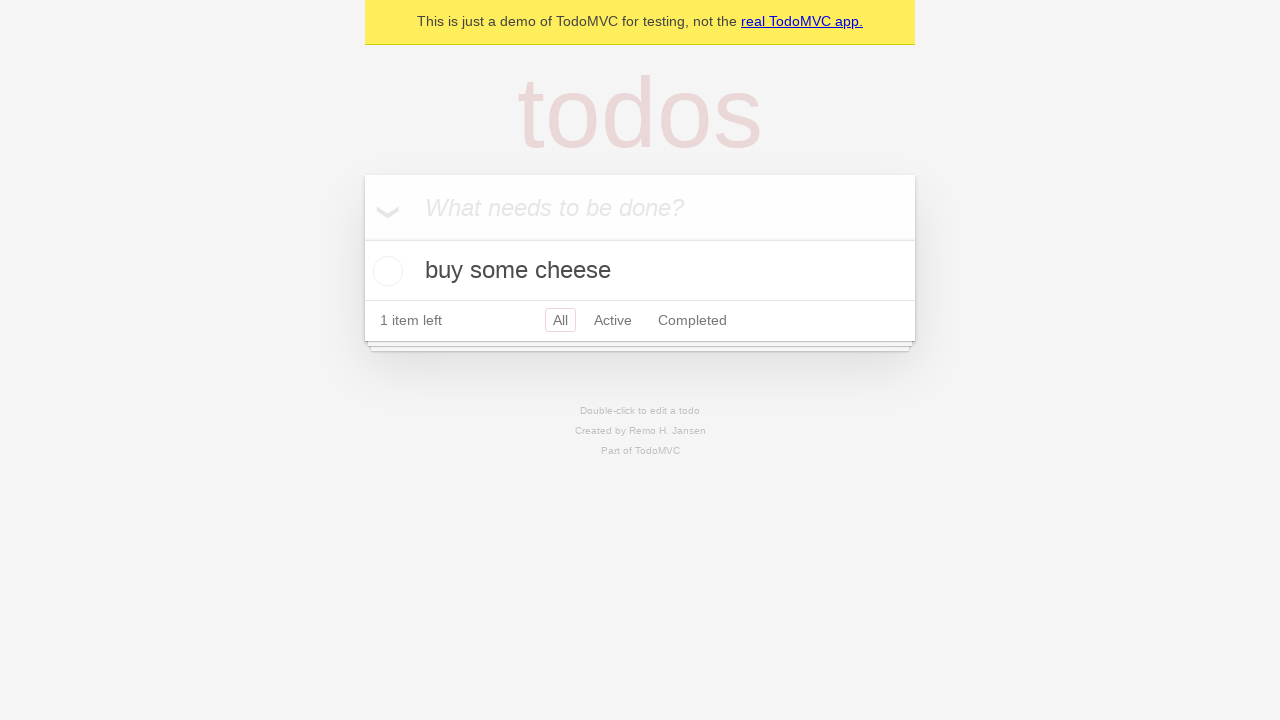

Filled second todo: 'feed the cat' on internal:attr=[placeholder="What needs to be done?"i]
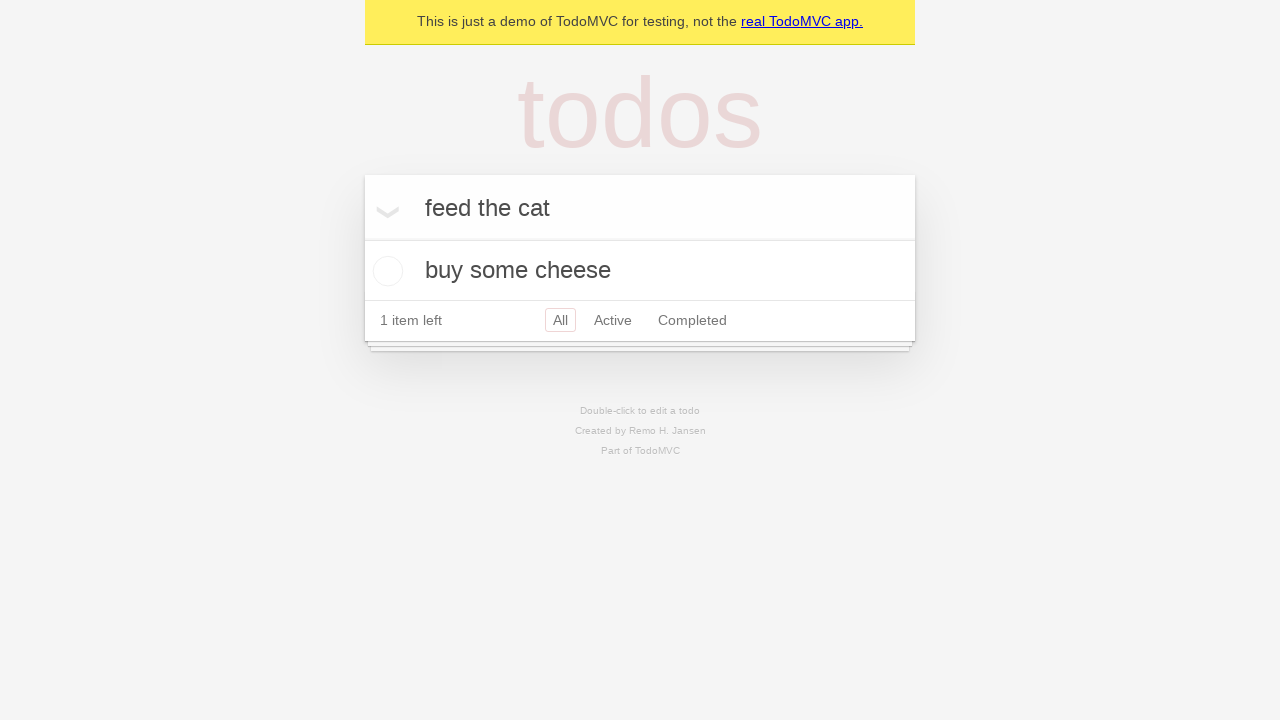

Pressed Enter to create second todo on internal:attr=[placeholder="What needs to be done?"i]
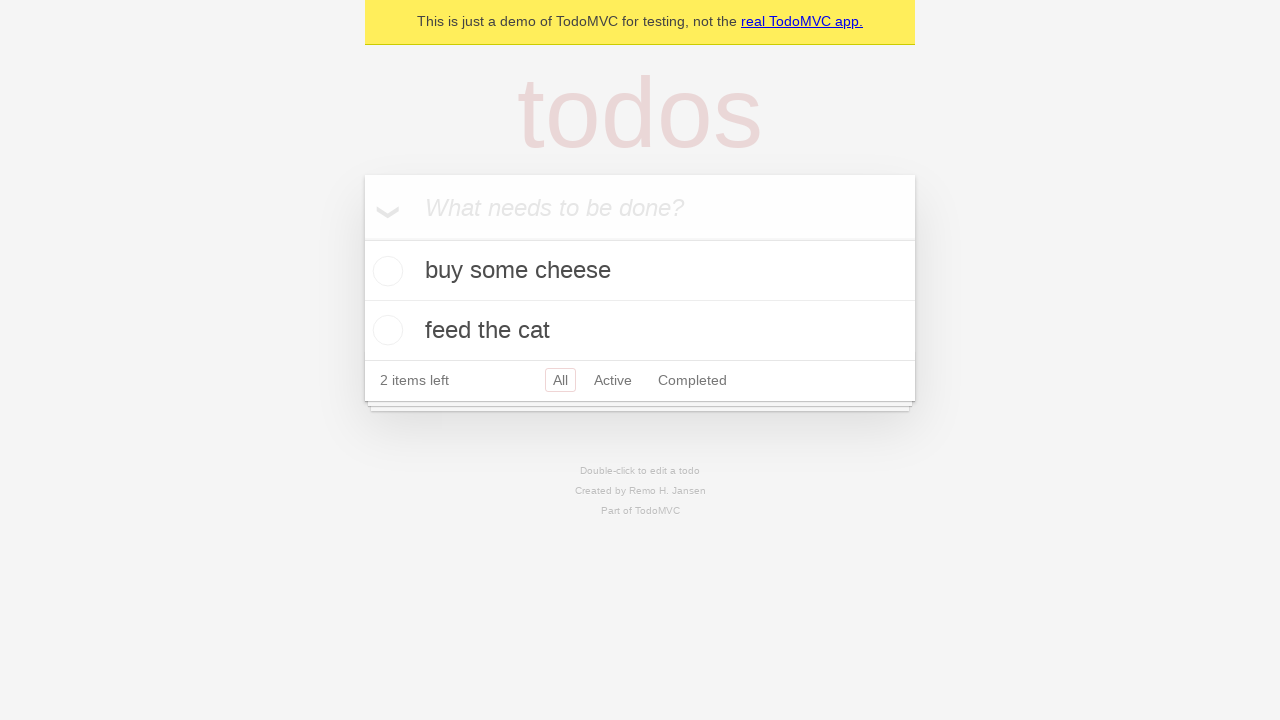

Filled third todo: 'book a doctors appointment' on internal:attr=[placeholder="What needs to be done?"i]
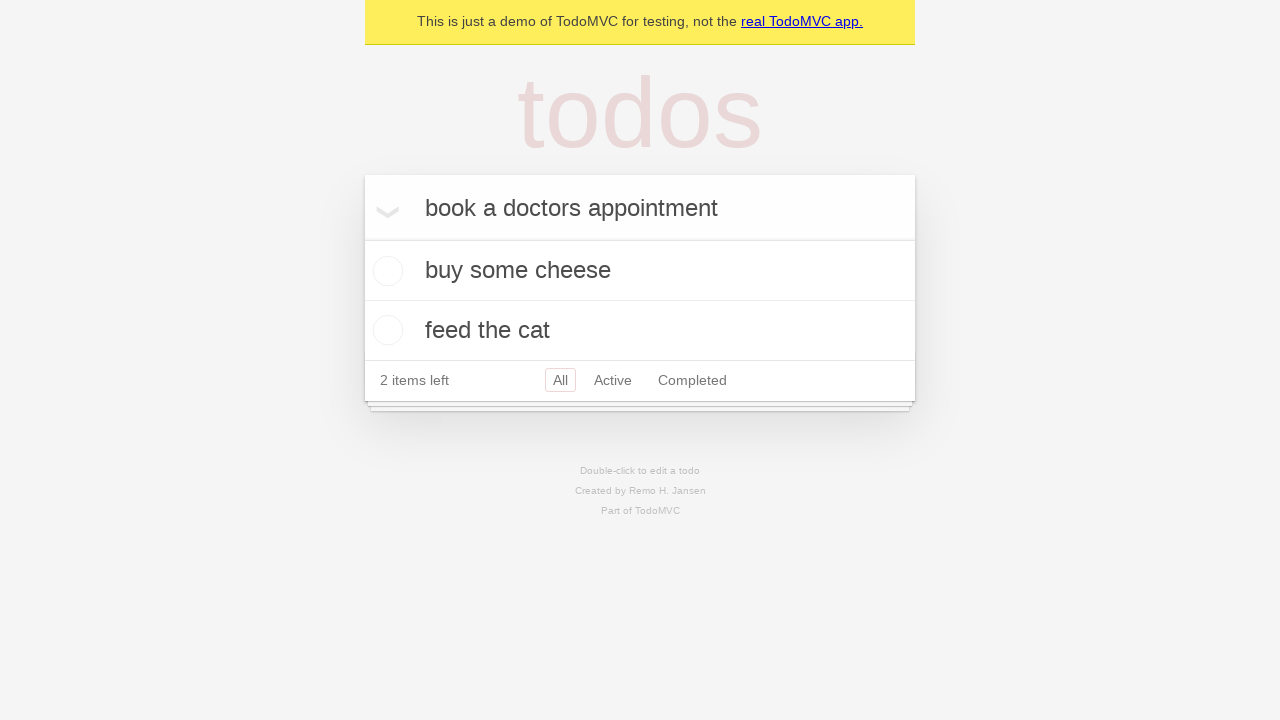

Pressed Enter to create third todo on internal:attr=[placeholder="What needs to be done?"i]
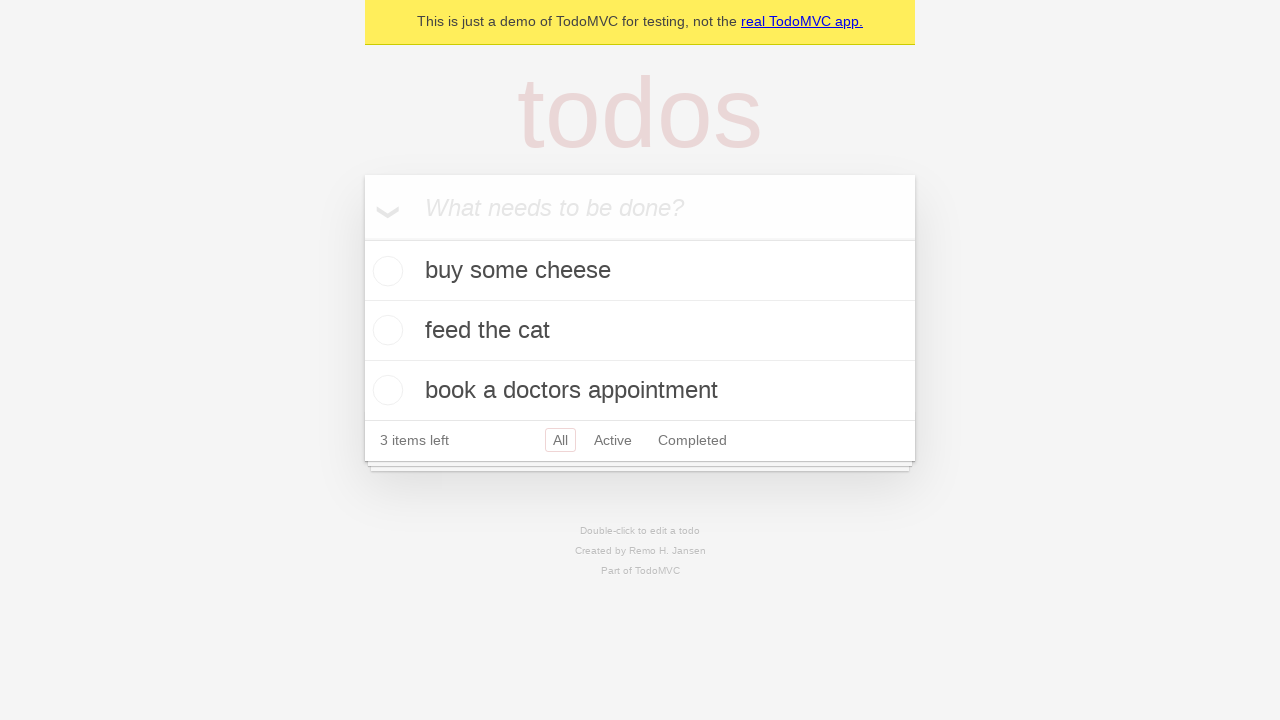

All three todos have loaded
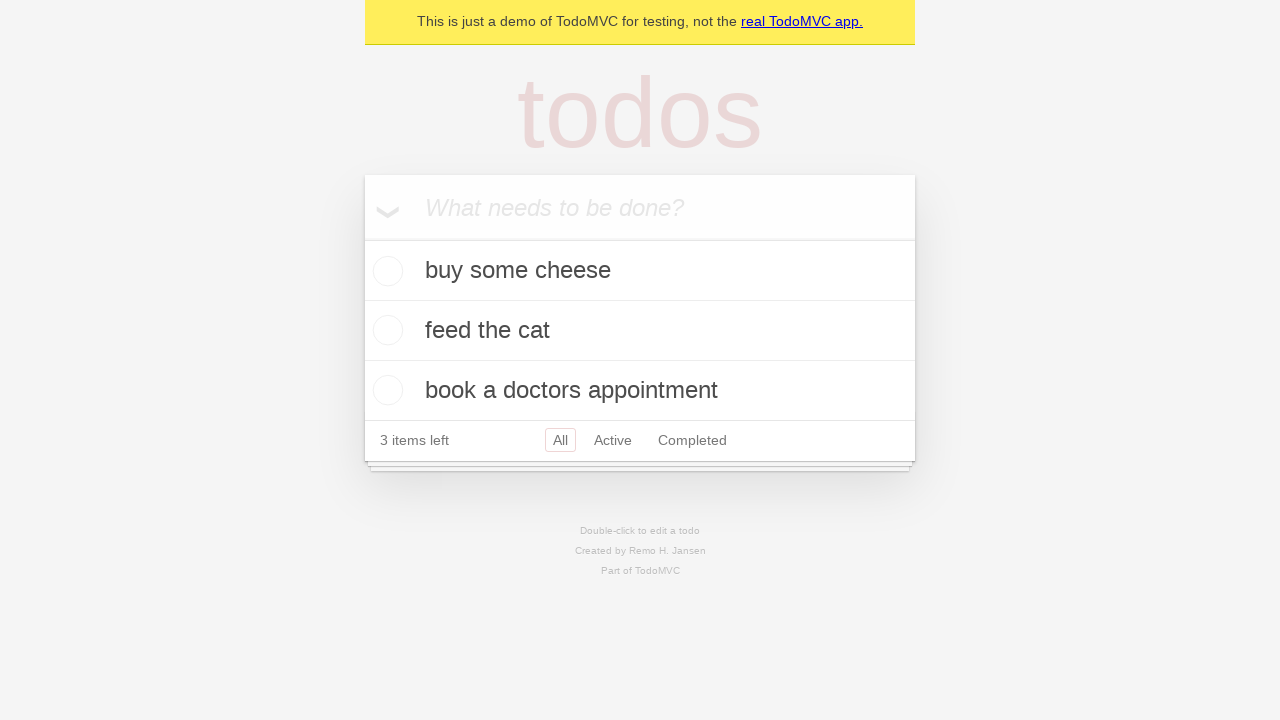

Located all todo items
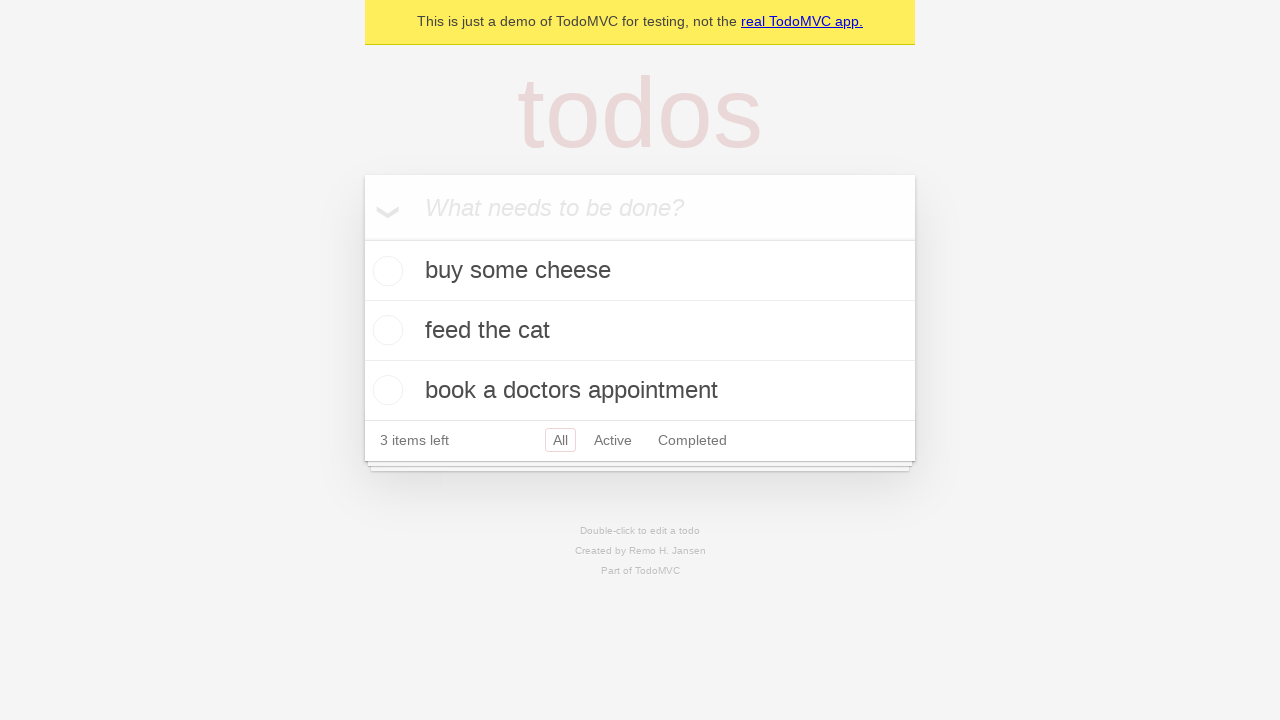

Double-clicked second todo to enter edit mode at (640, 331) on internal:testid=[data-testid="todo-item"s] >> nth=1
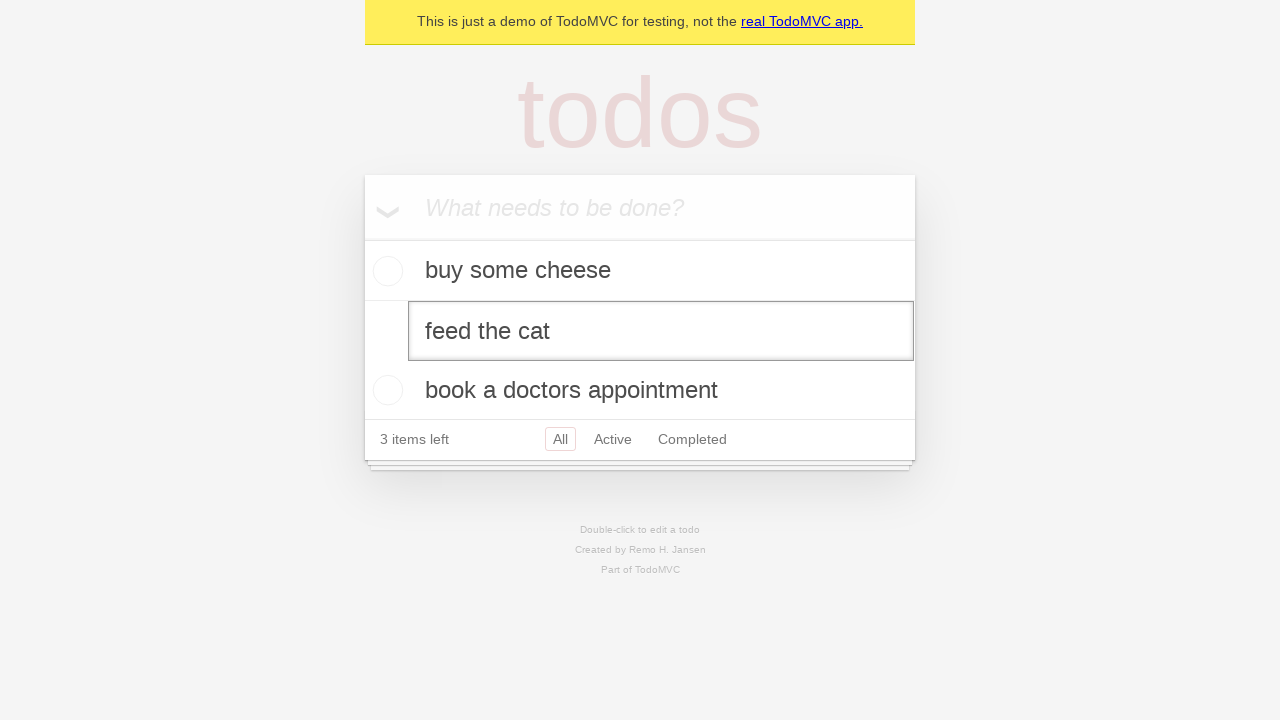

Filled edit field with new text: 'buy some sausages' on internal:testid=[data-testid="todo-item"s] >> nth=1 >> internal:role=textbox[nam
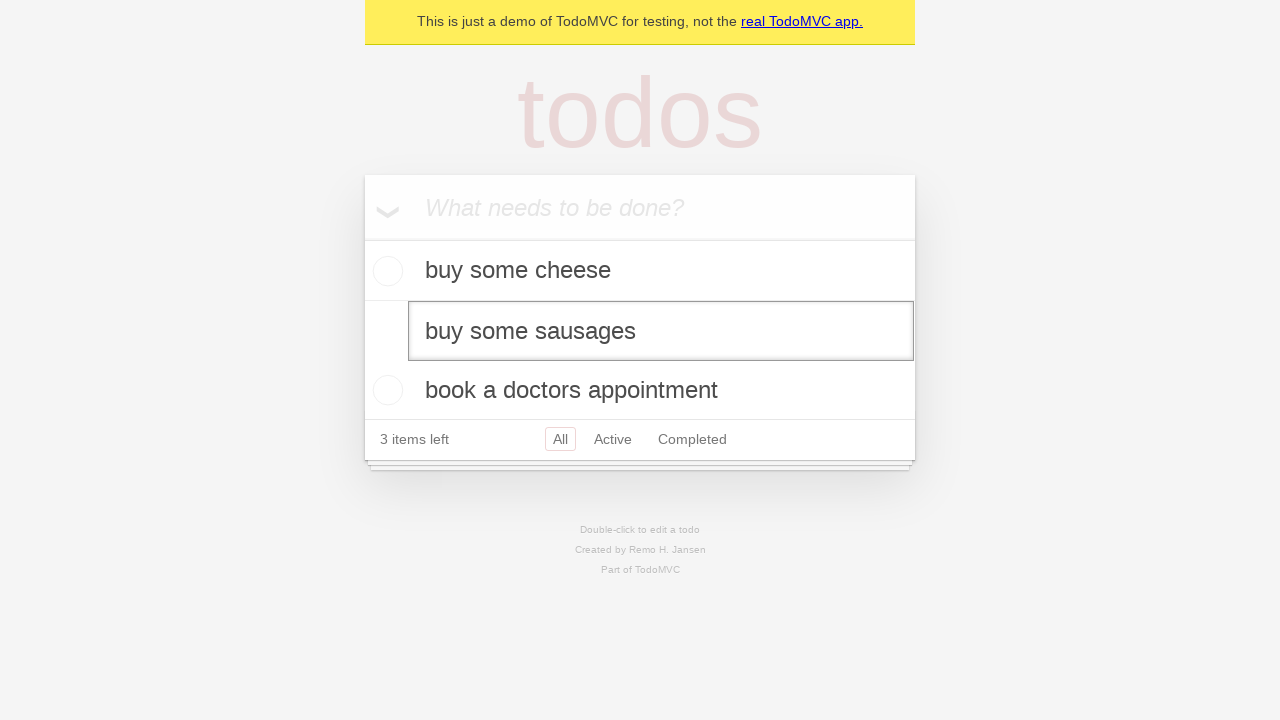

Pressed Escape to cancel edit without saving on internal:testid=[data-testid="todo-item"s] >> nth=1 >> internal:role=textbox[nam
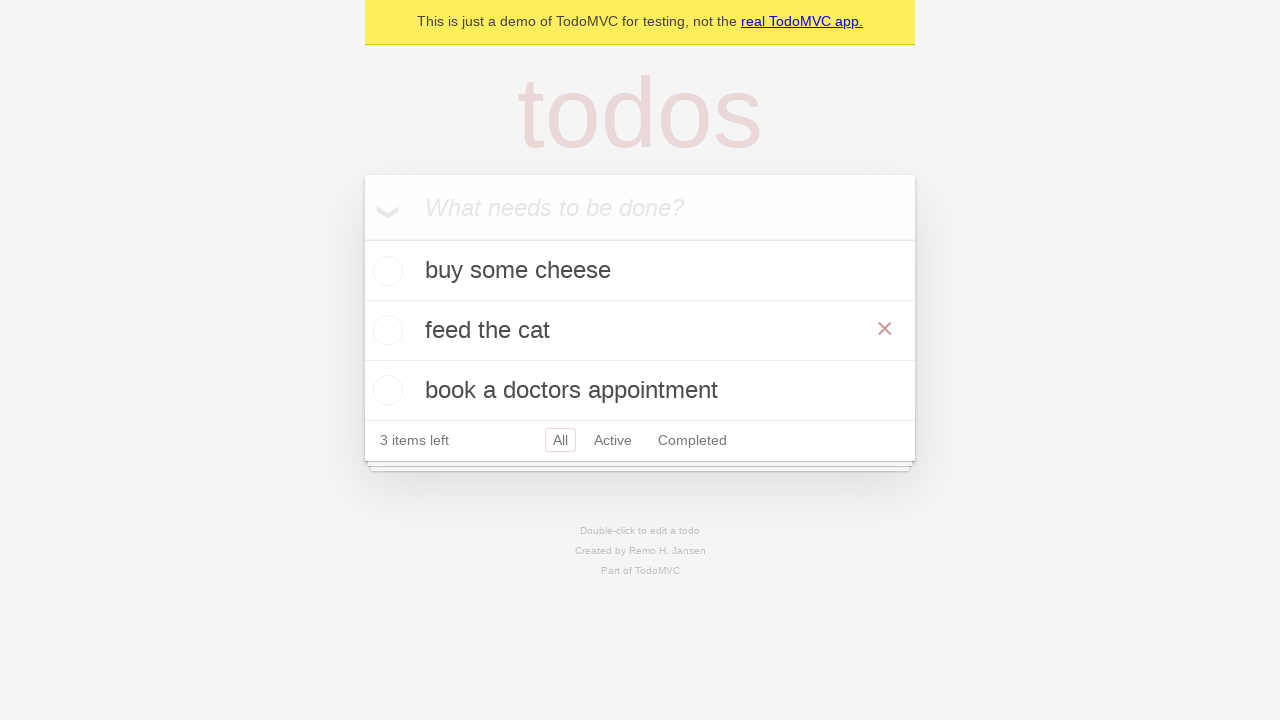

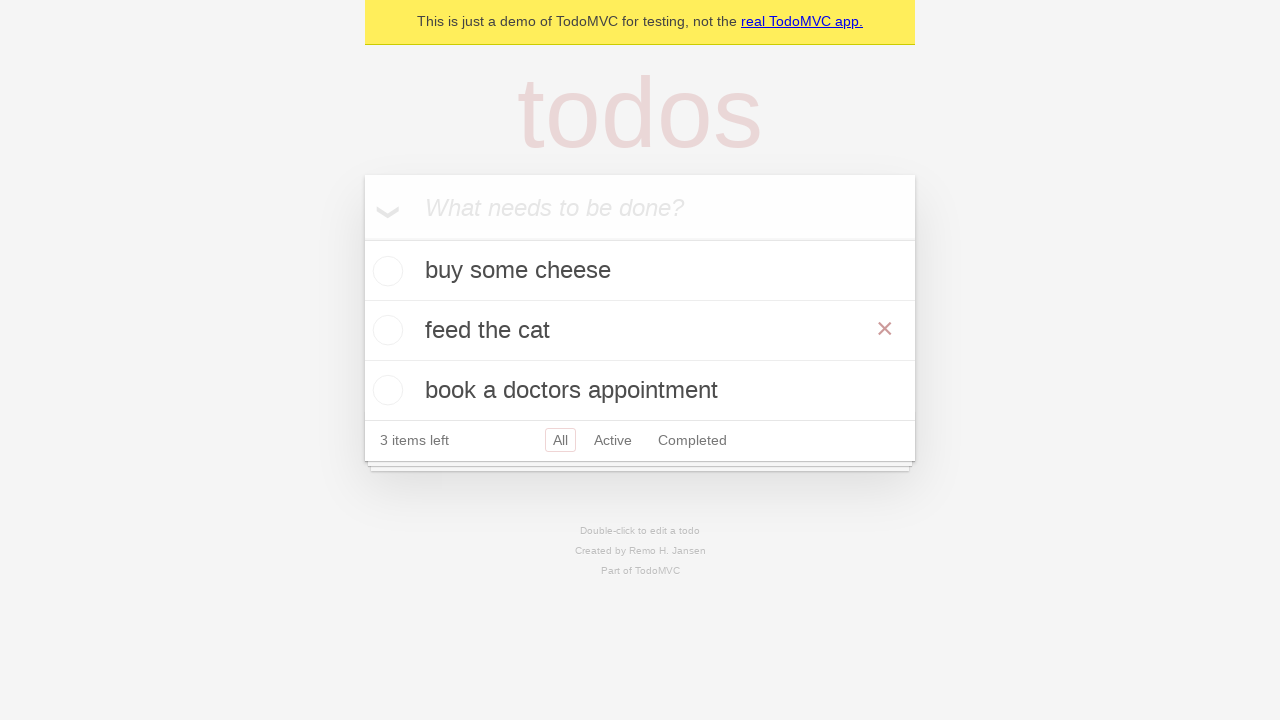